Tests various alert dialog interactions on the Leafground website, including accepting simple alerts, confirm dialogs, and sweet alerts

Starting URL: https://www.leafground.com/

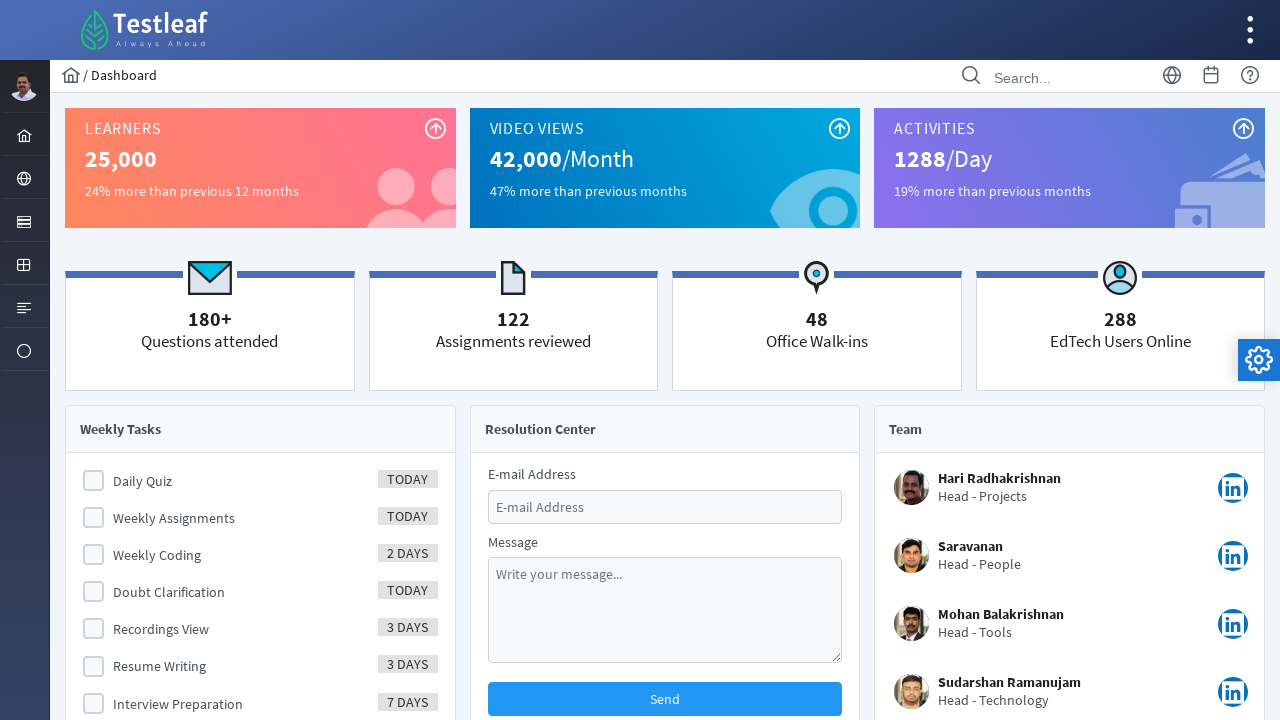

Clicked Browser section link at (24, 178) on xpath=//*[text()='Browser']/ancestor::a
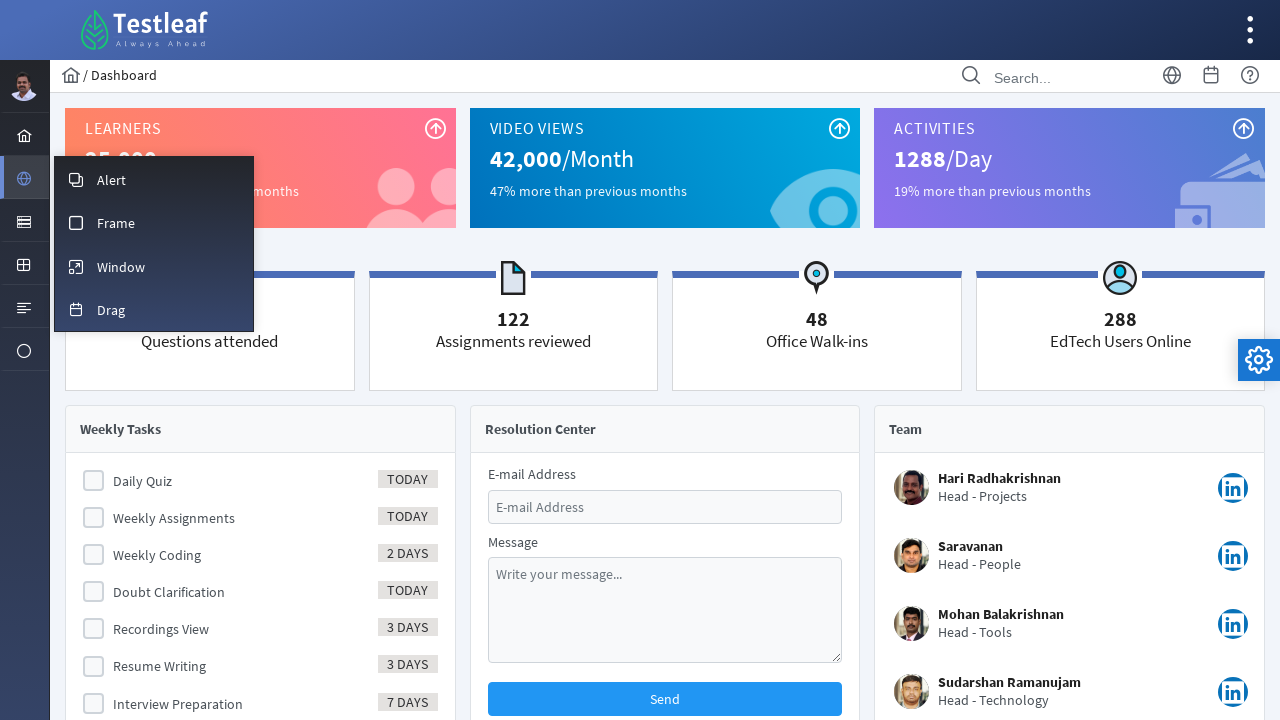

Clicked Alert section link at (154, 179) on xpath=//span[text()='Alert']/ancestor::a
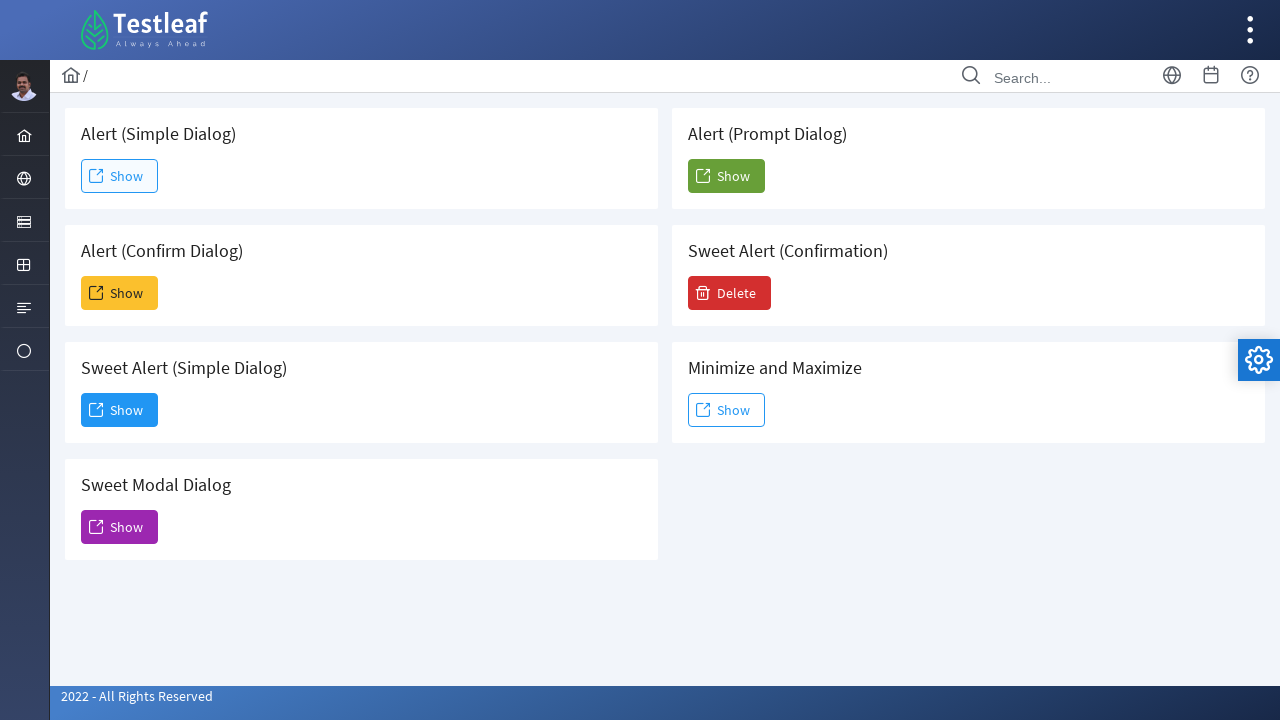

Clicked simple alert button at (120, 176) on (//span[@class='ui-button-text ui-c'])[1]
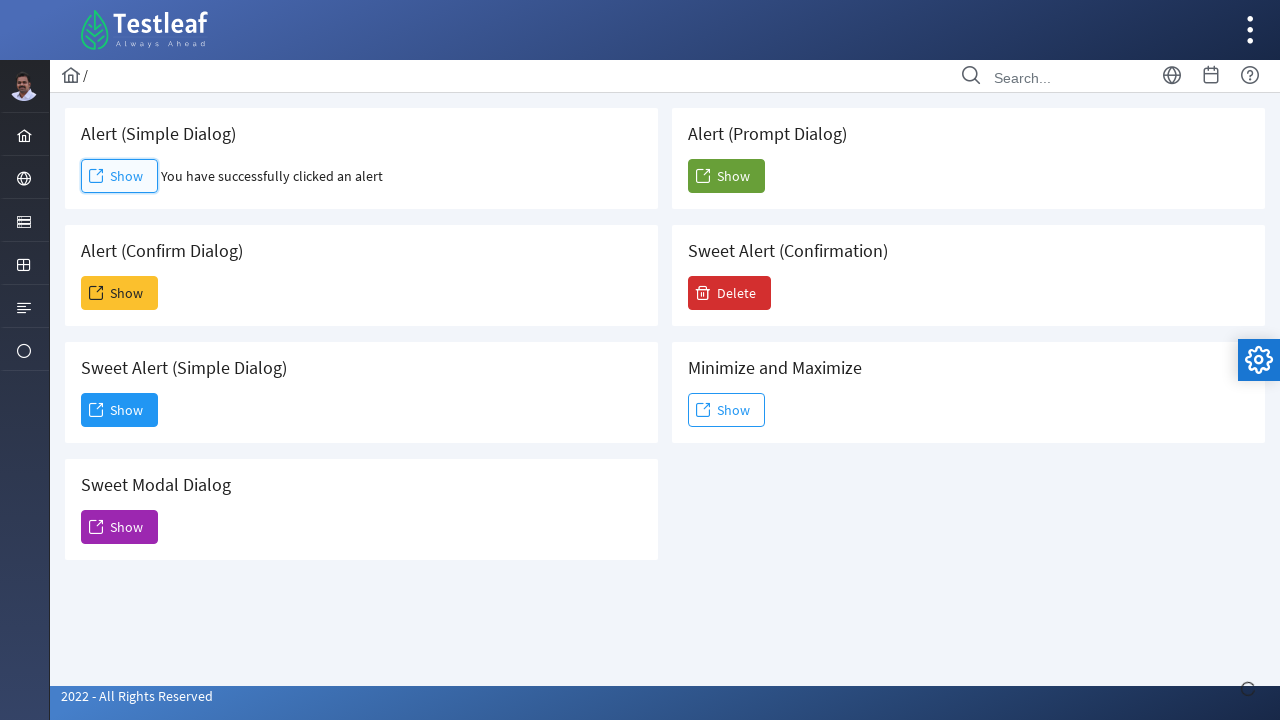

Accepted simple alert dialog
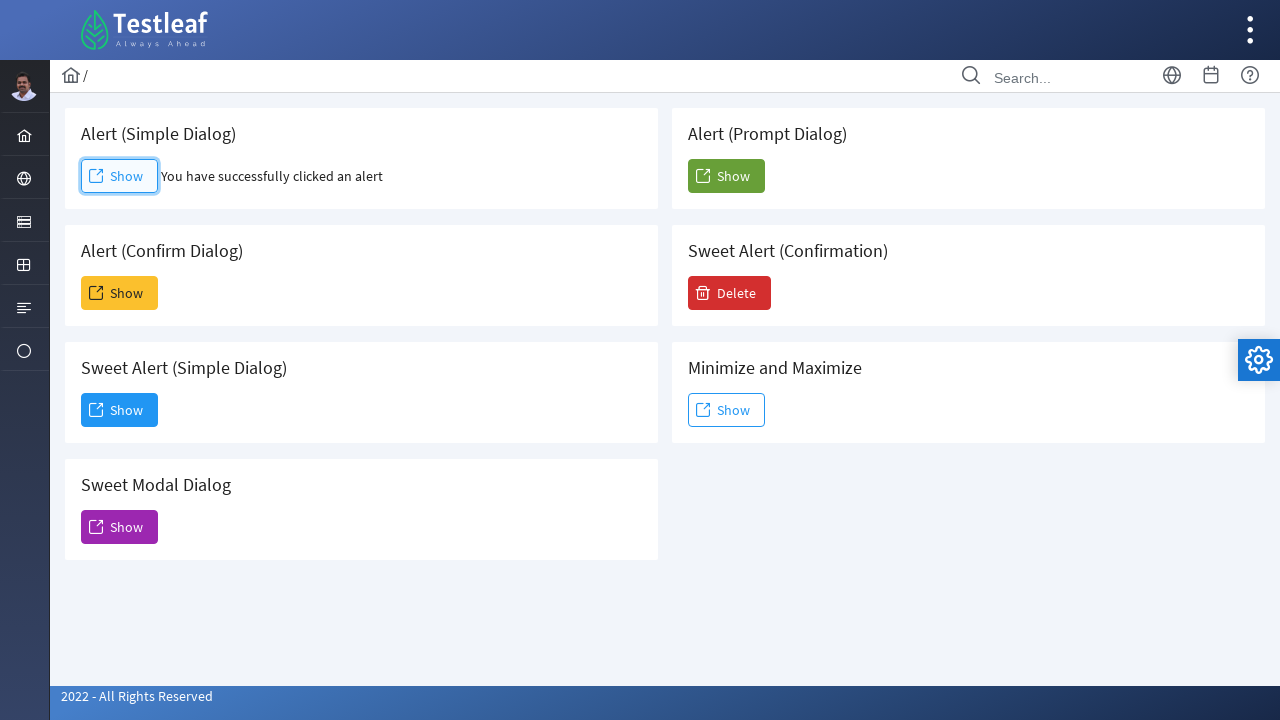

Simple alert result verified
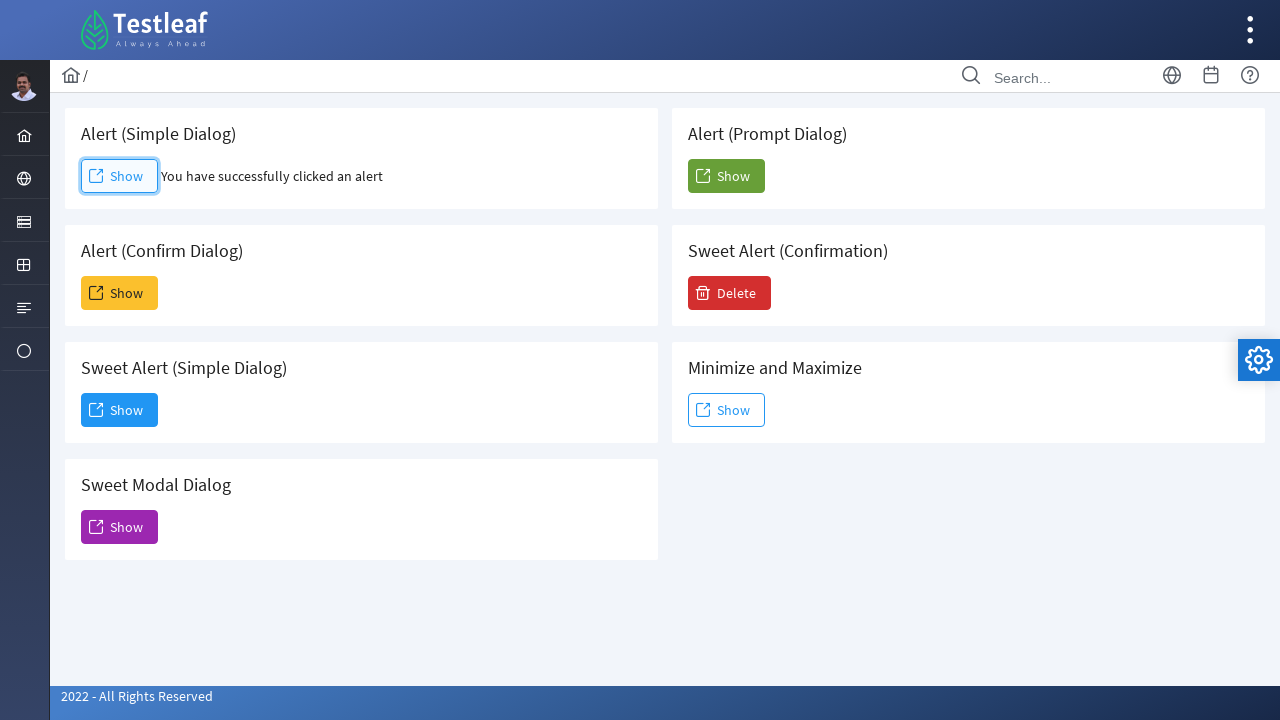

Clicked confirm alert button at (120, 293) on (//span[@class='ui-button-text ui-c'])[2]
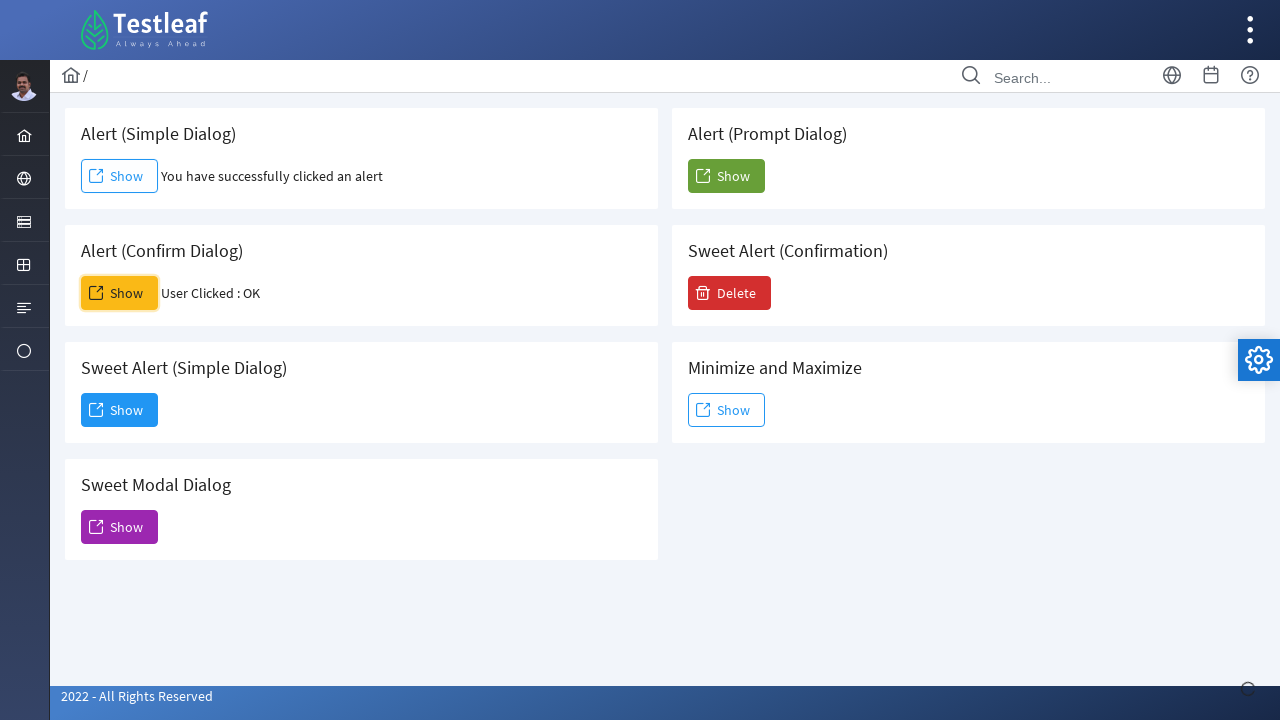

Accepted confirm alert dialog
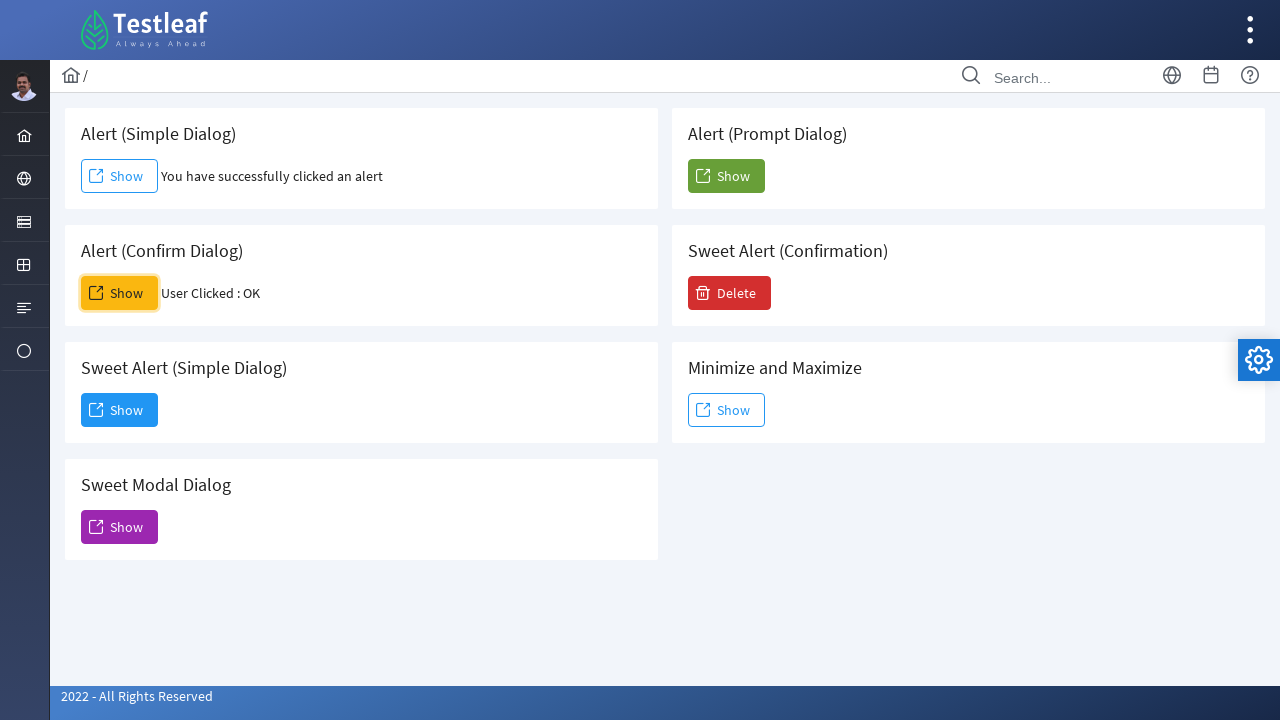

Confirm alert result verified
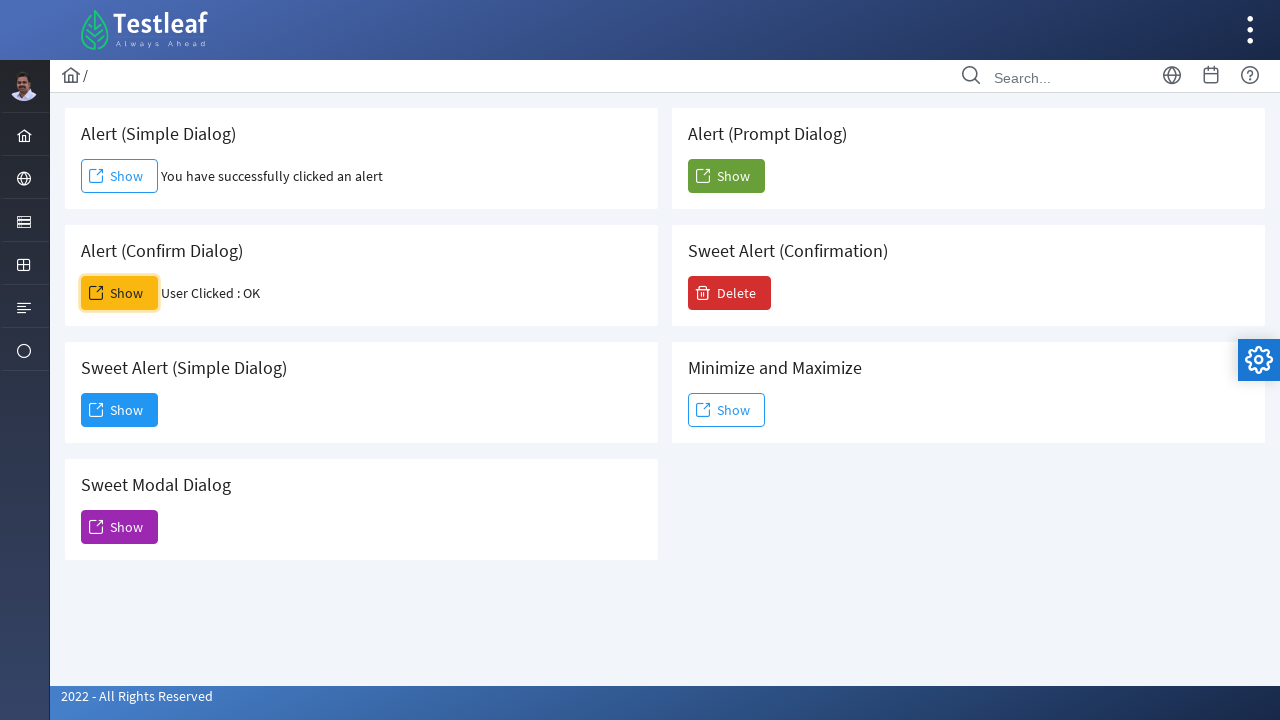

Clicked sweet alert button at (120, 410) on (//span[@class='ui-button-text ui-c'])[3]
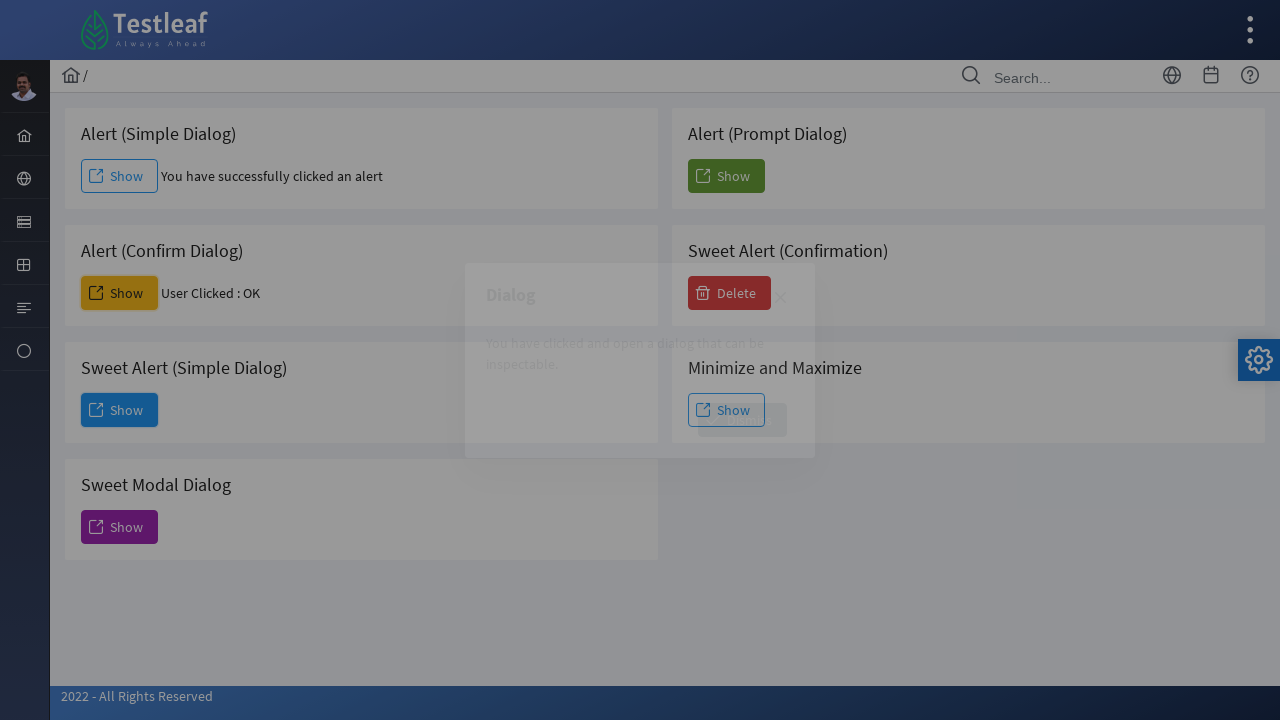

Clicked dismiss button for sweet alert at (742, 420) on (//span[@class='ui-button-text ui-c'])[4]
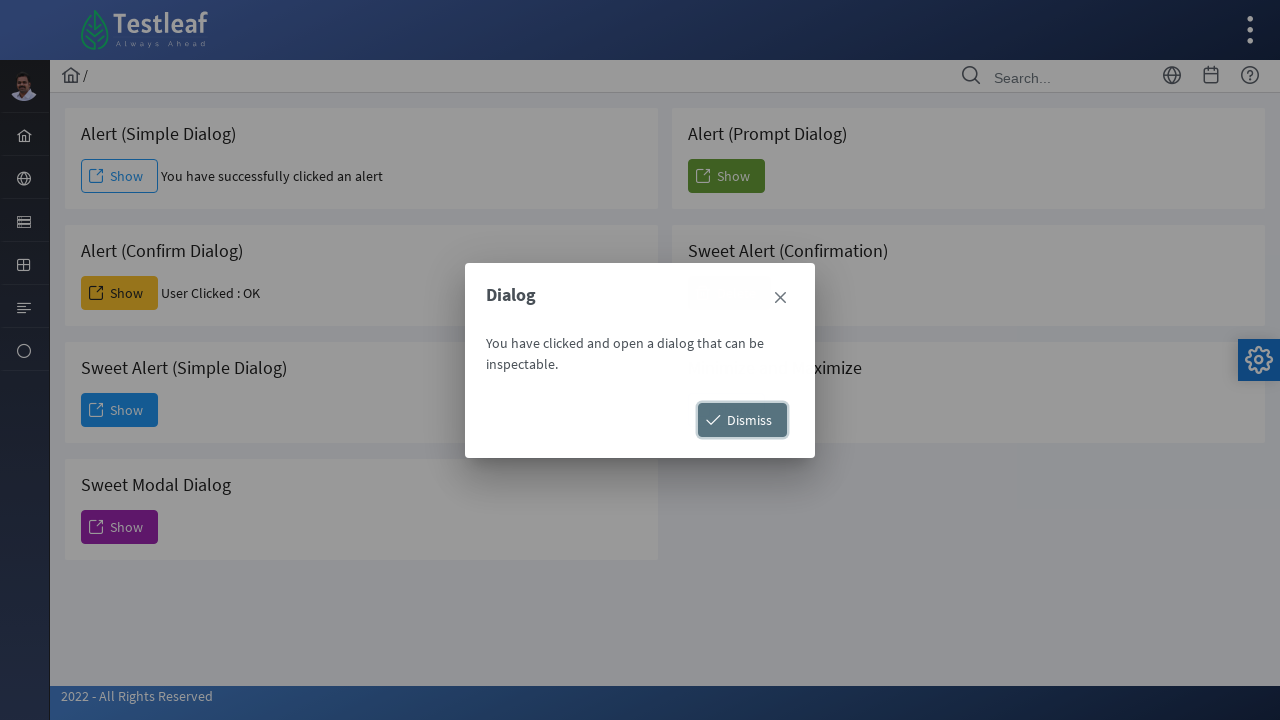

Clicked another alert button at (726, 176) on (//span[@class='ui-button-text ui-c'])[6]
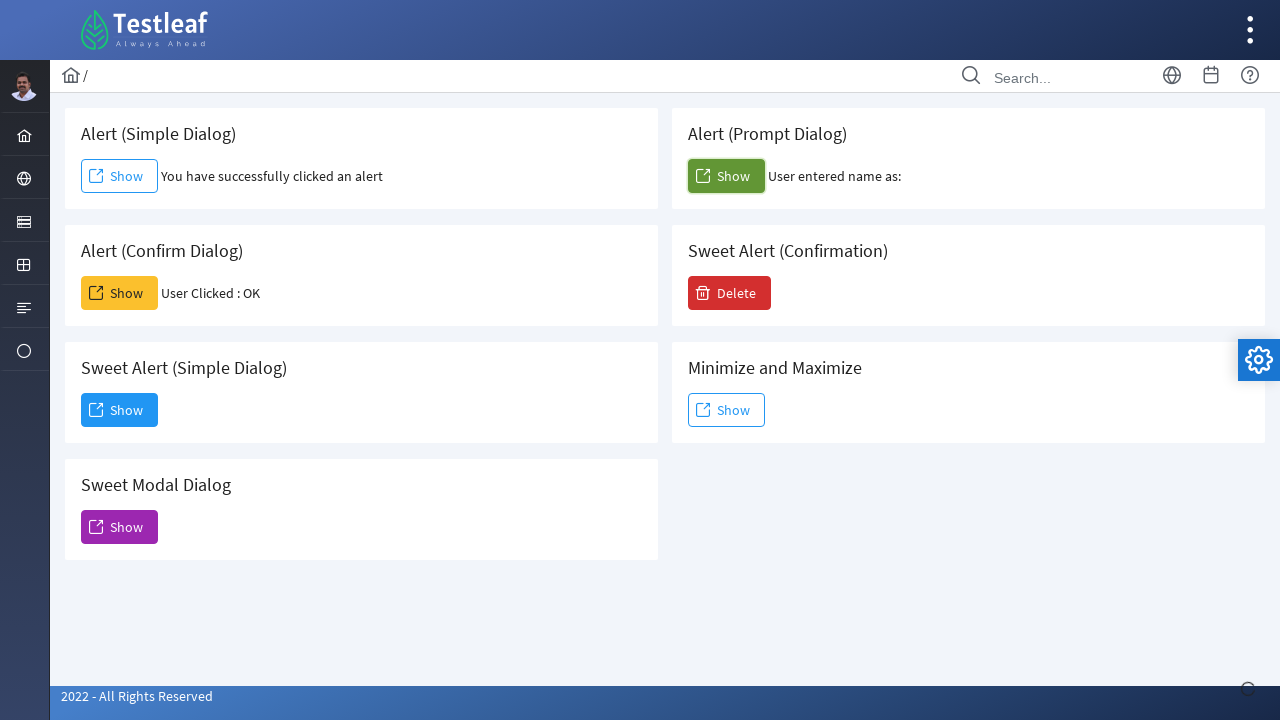

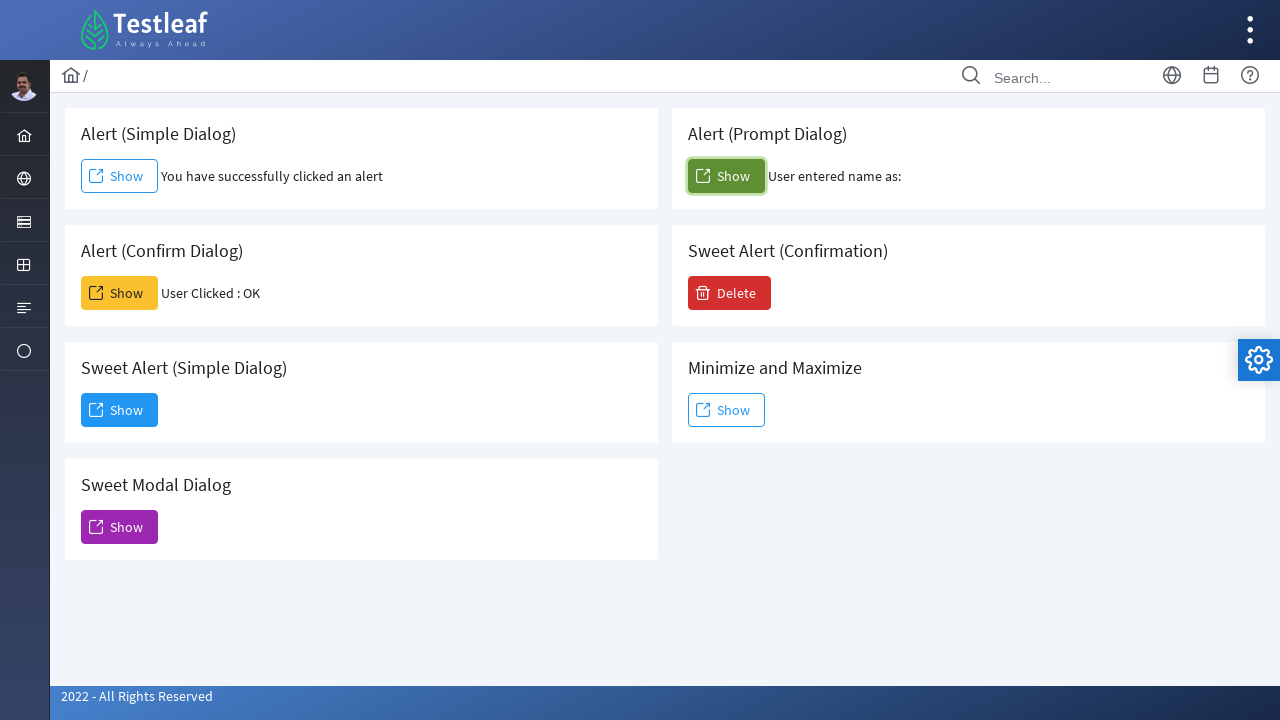